Tests file upload functionality by navigating to the file upload page, selecting a file, and submitting the upload form on a public test website.

Starting URL: https://the-internet.herokuapp.com/

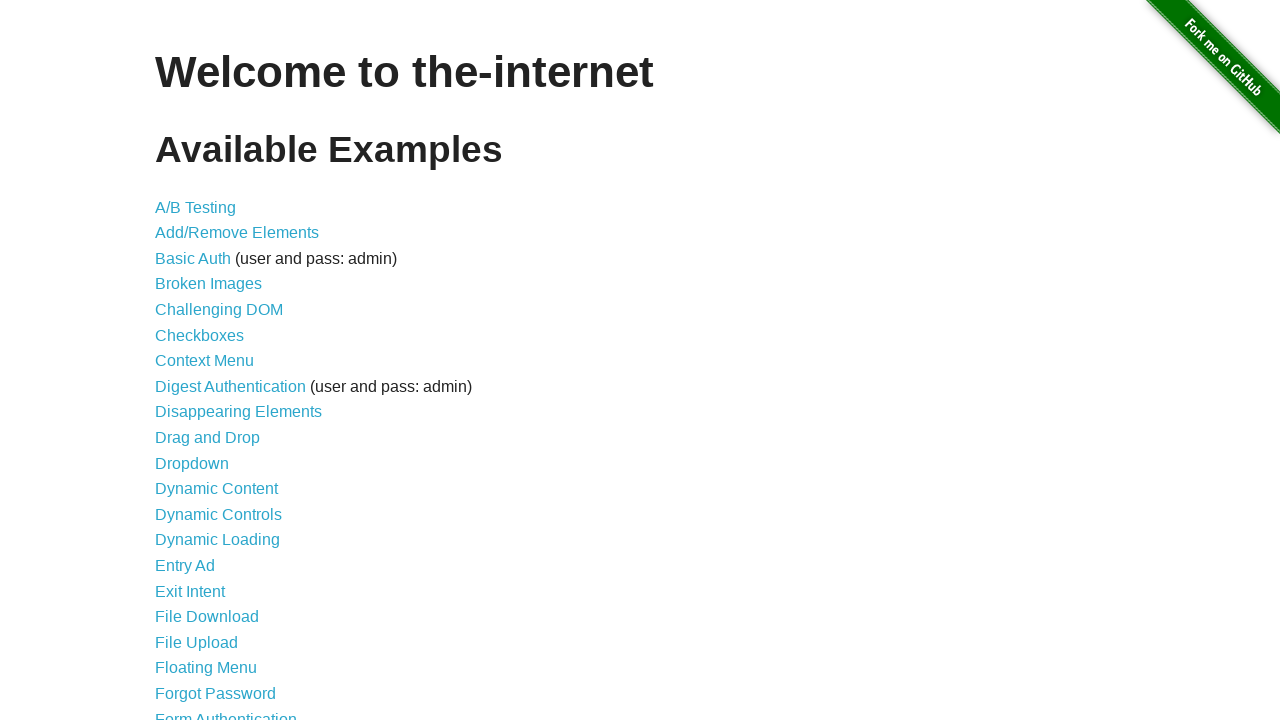

Clicked on 'File Upload' link to navigate to upload page at (196, 642) on text=File Upload
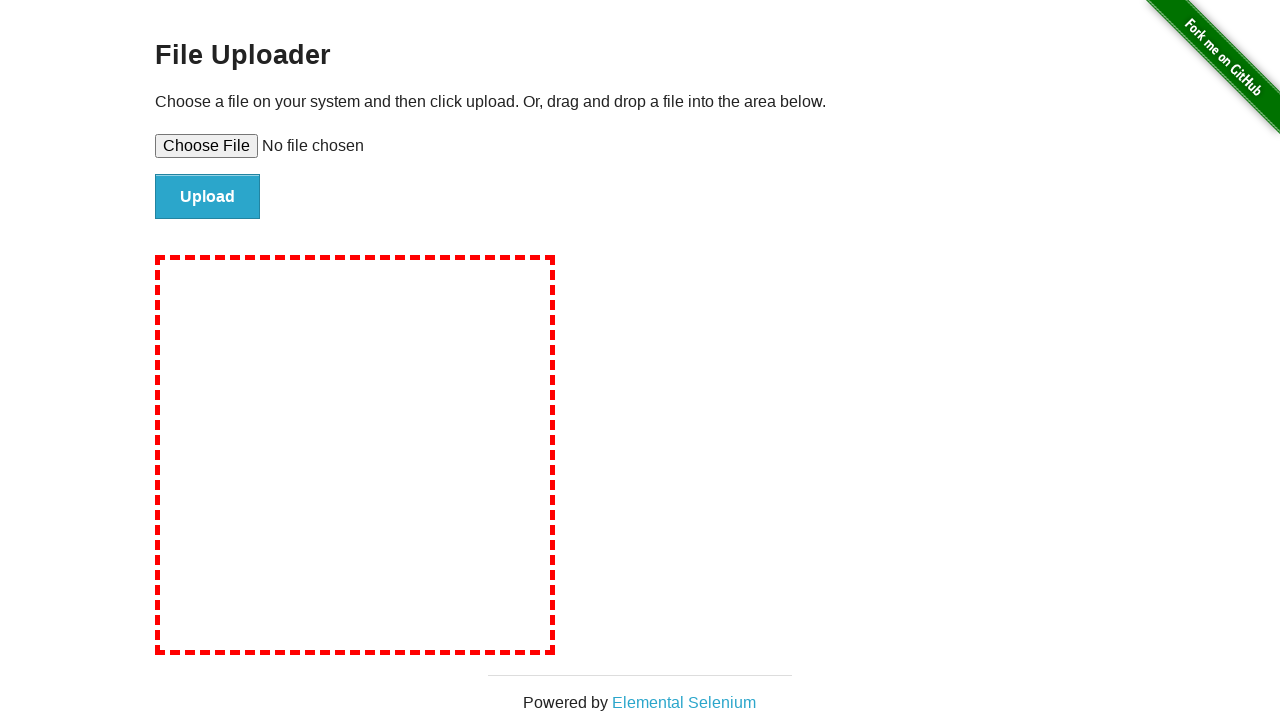

File upload page loaded with file input field visible
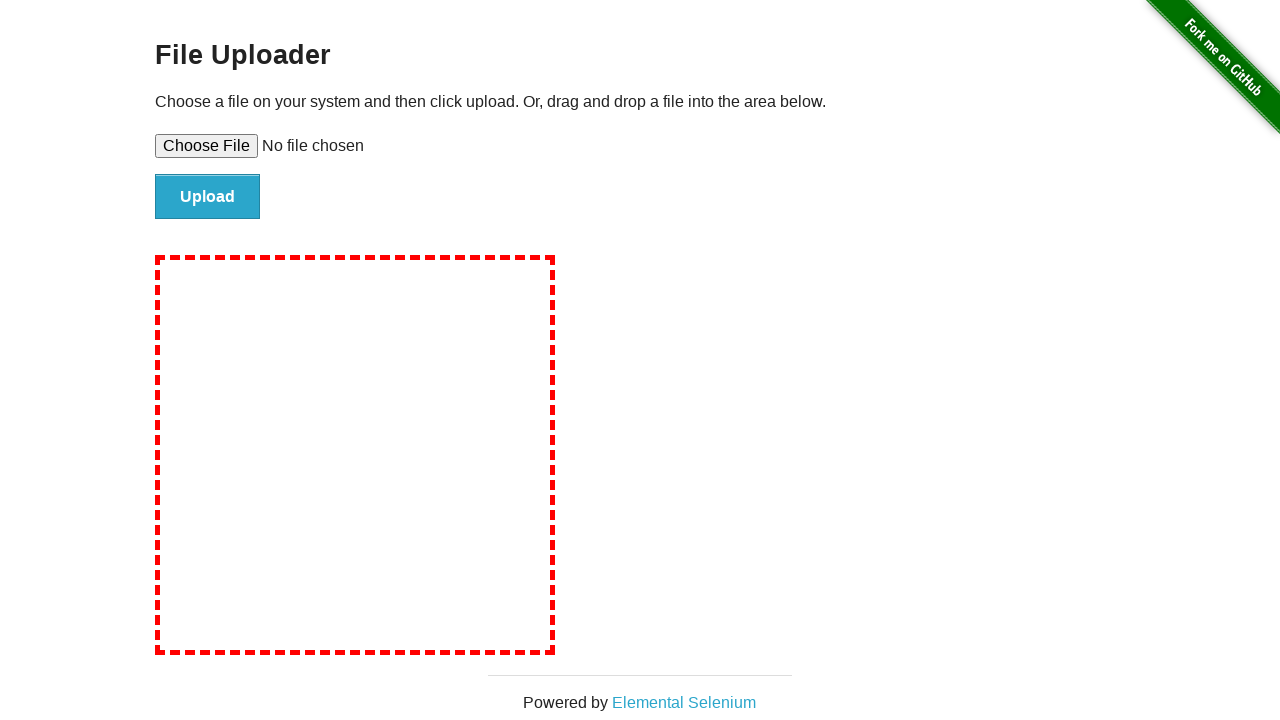

Created temporary test file for upload
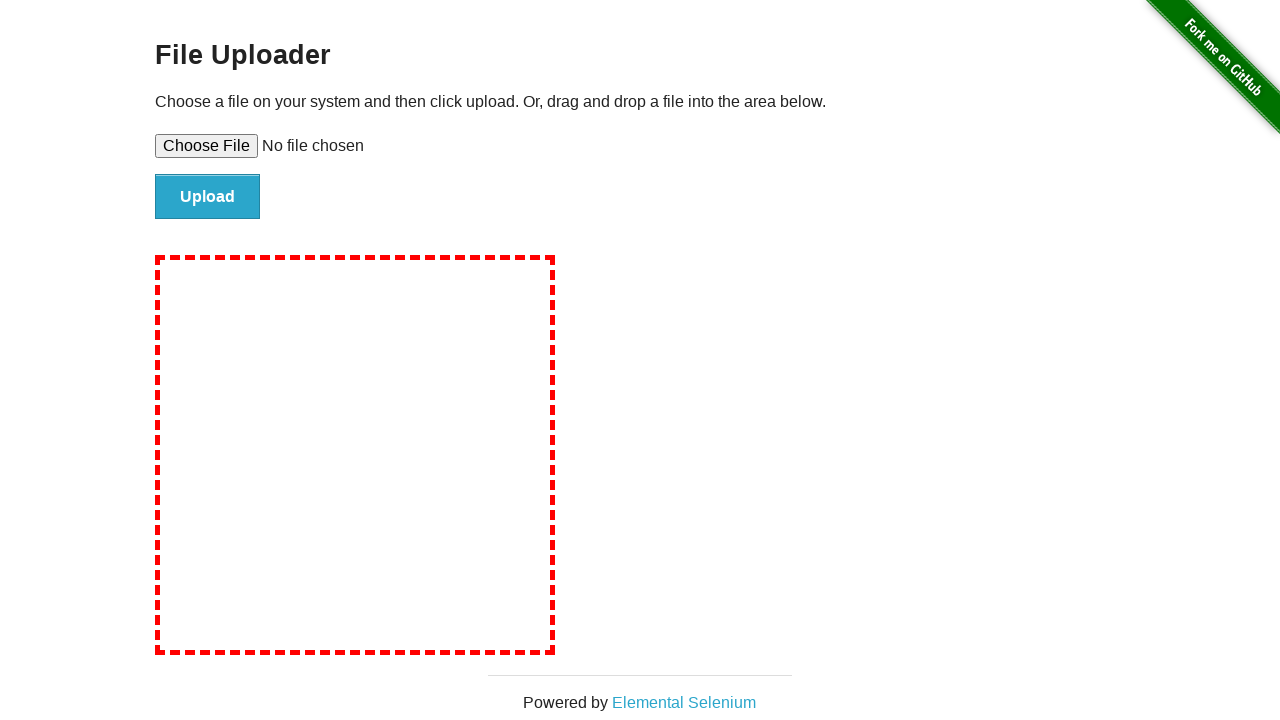

Selected test file for upload using set_input_files
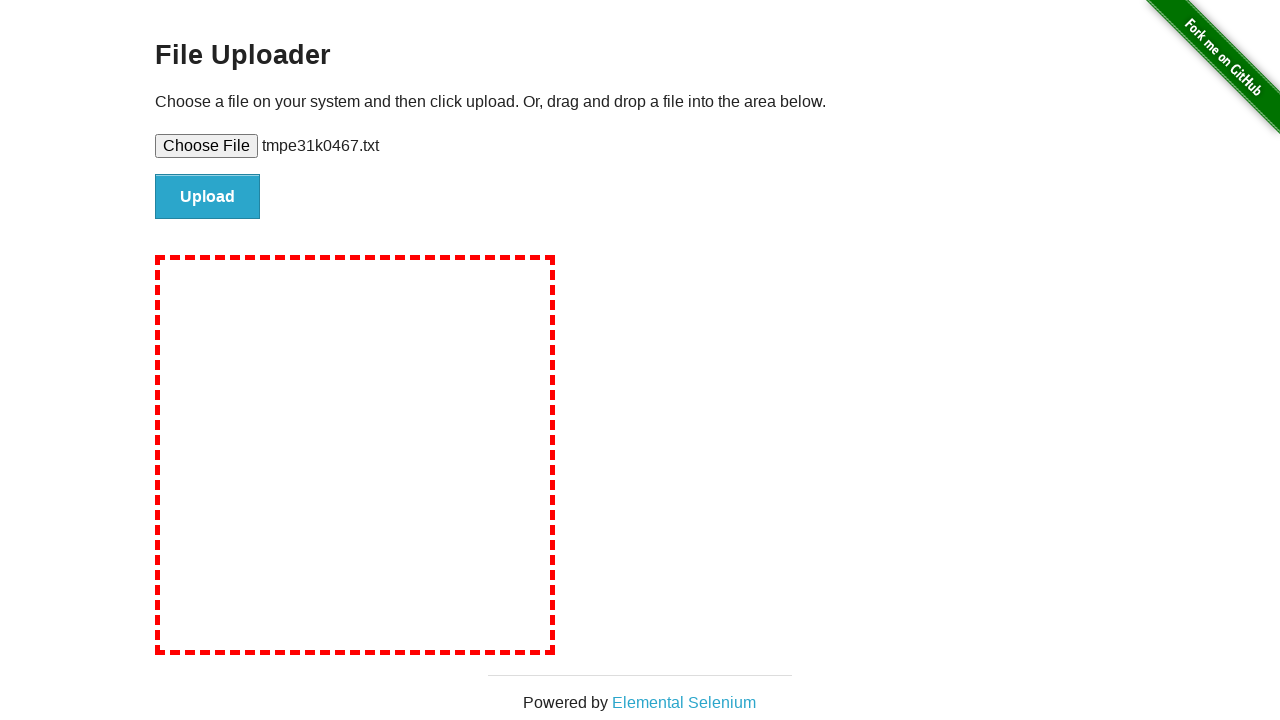

Clicked submit button to upload the file at (208, 197) on #file-submit
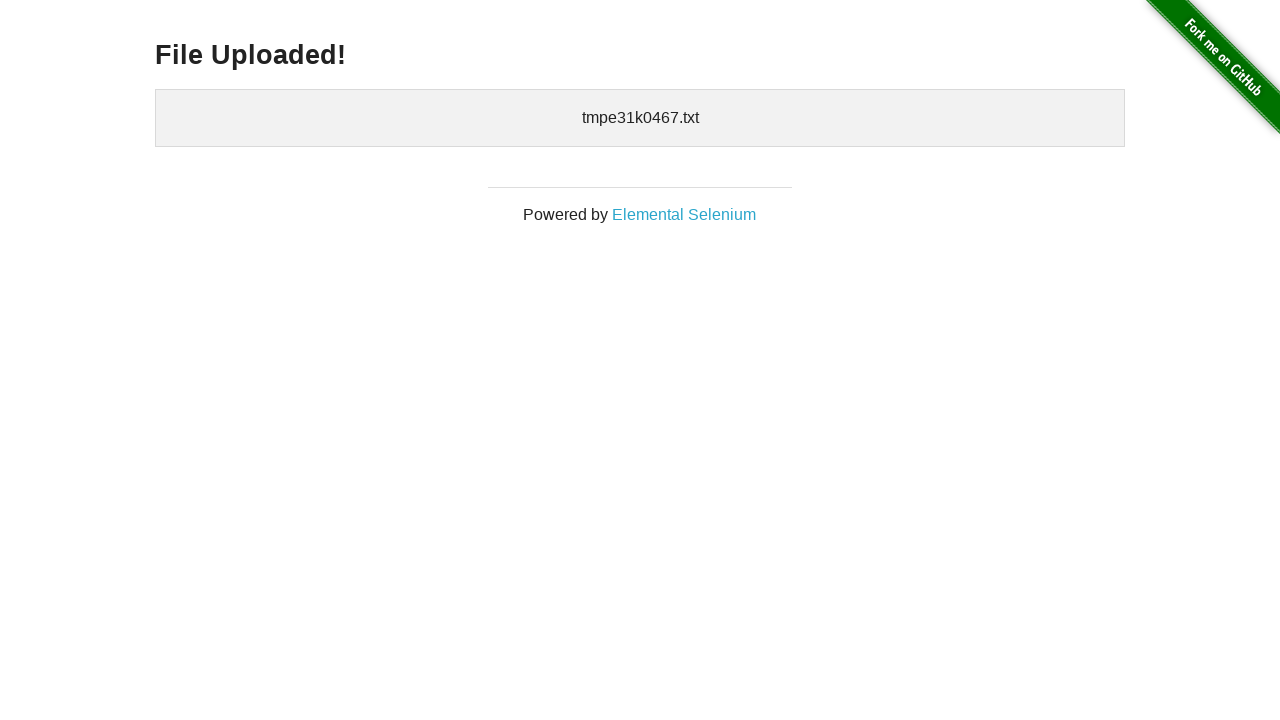

Upload confirmation page loaded with h3 heading visible
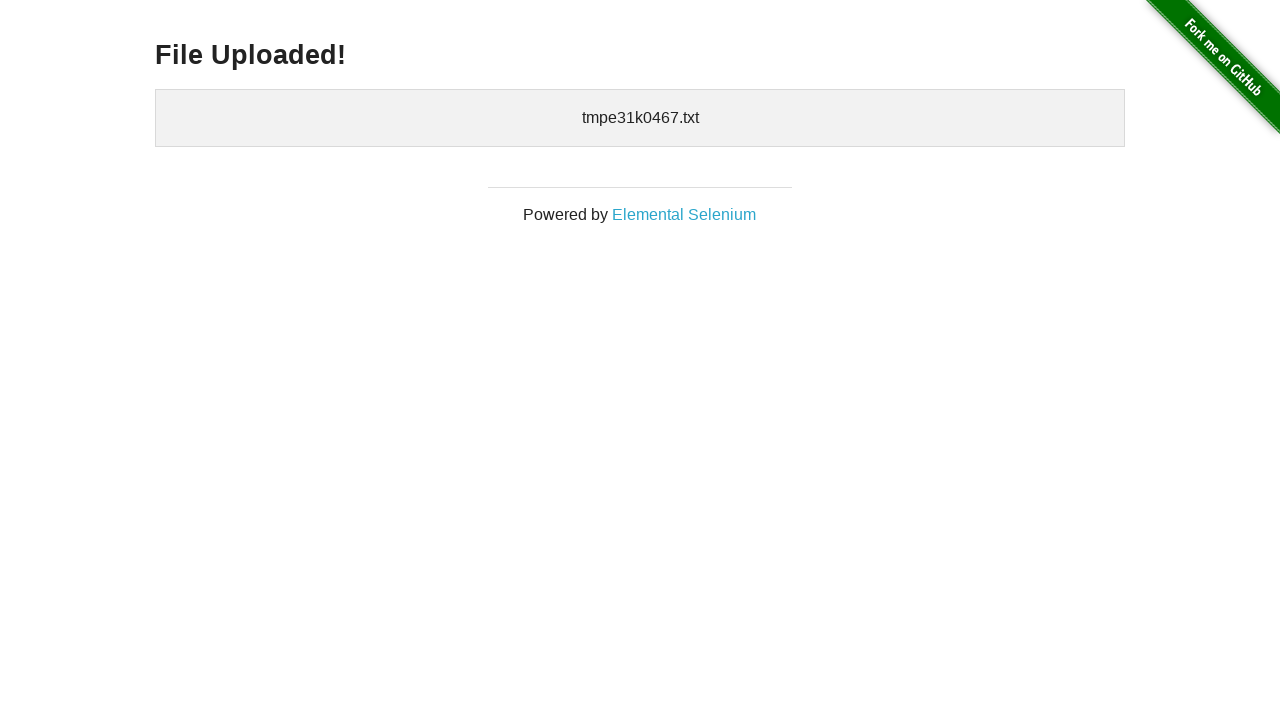

Cleaned up temporary test file
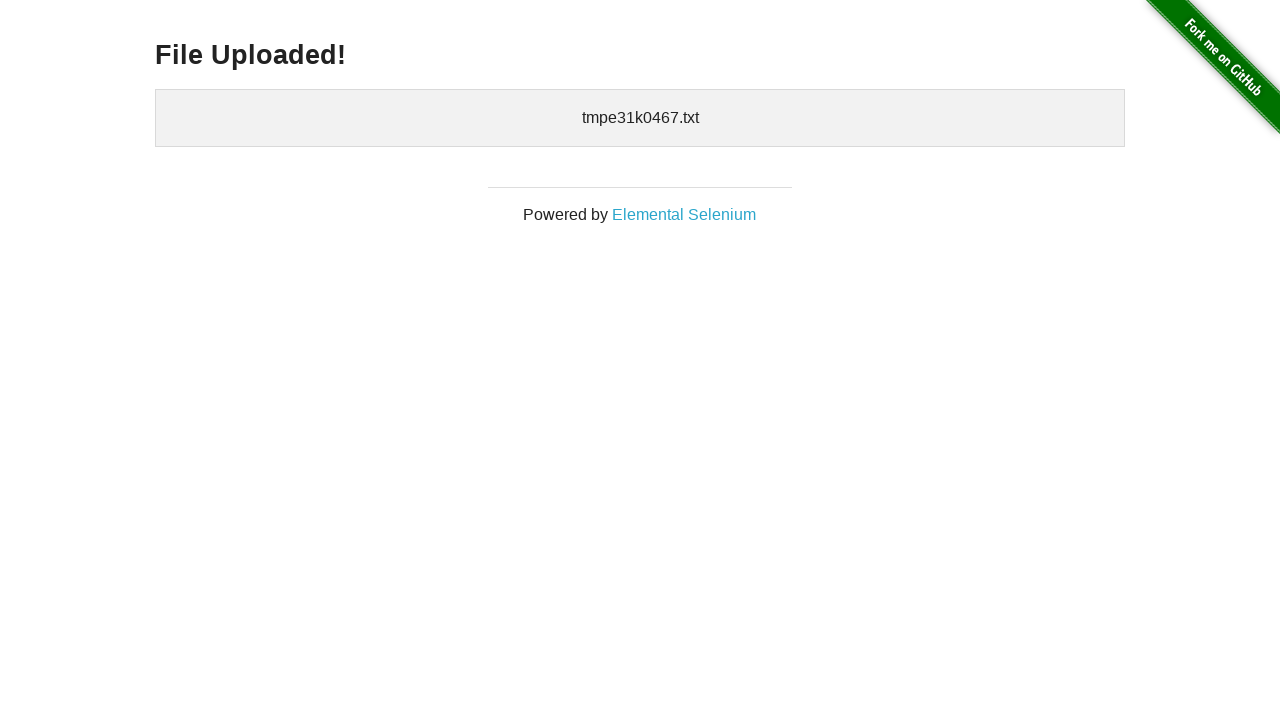

Page title is The Internet
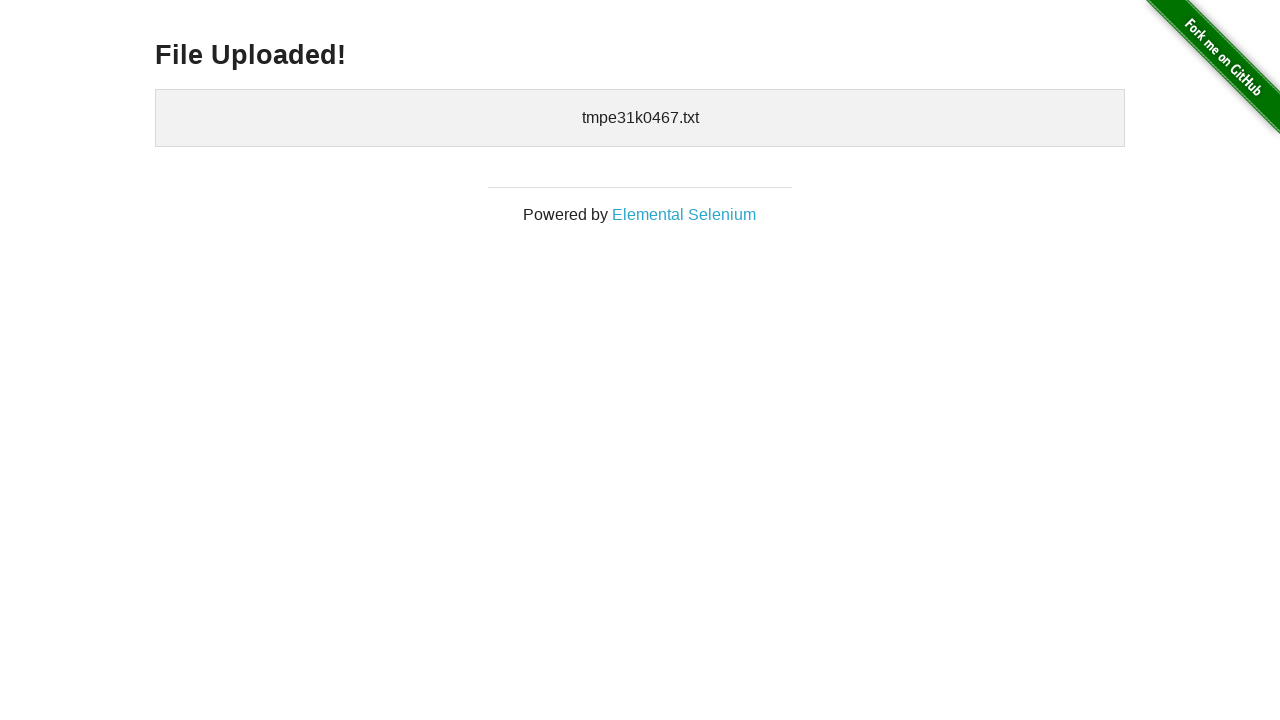

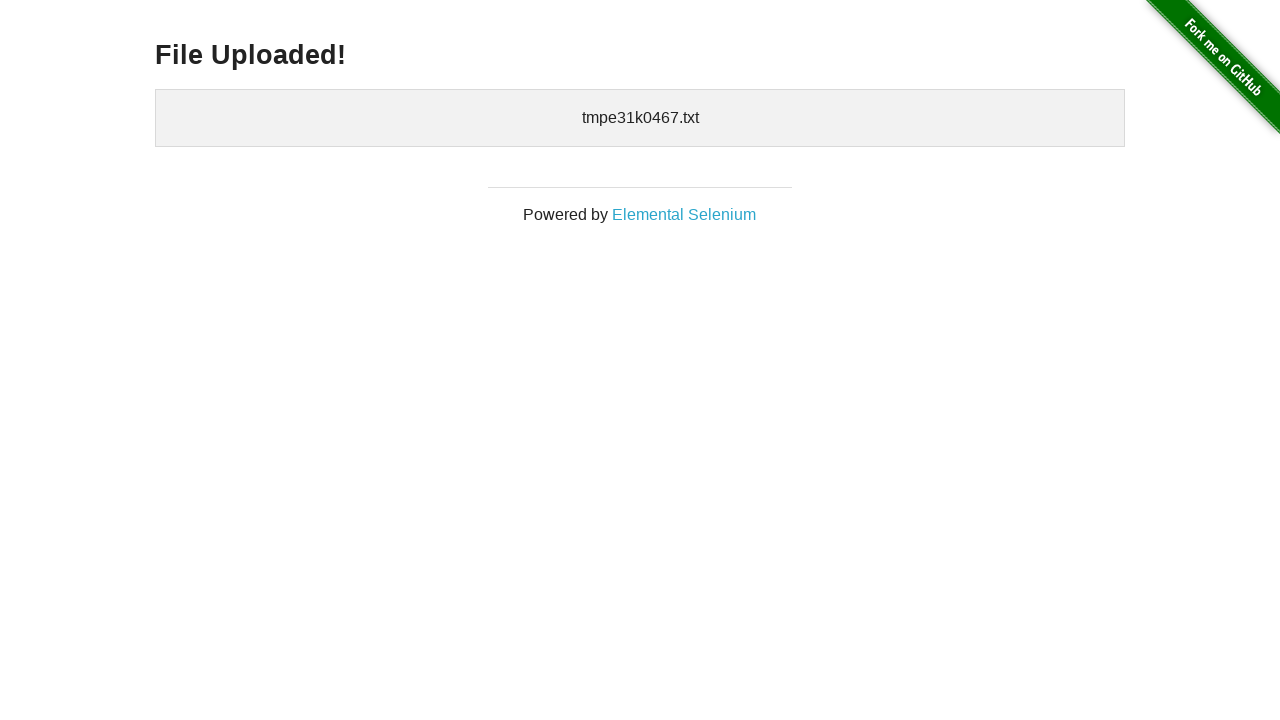